Navigates to the Harley-Davidson India website homepage

Starting URL: https://www.harley-davidson.com/in

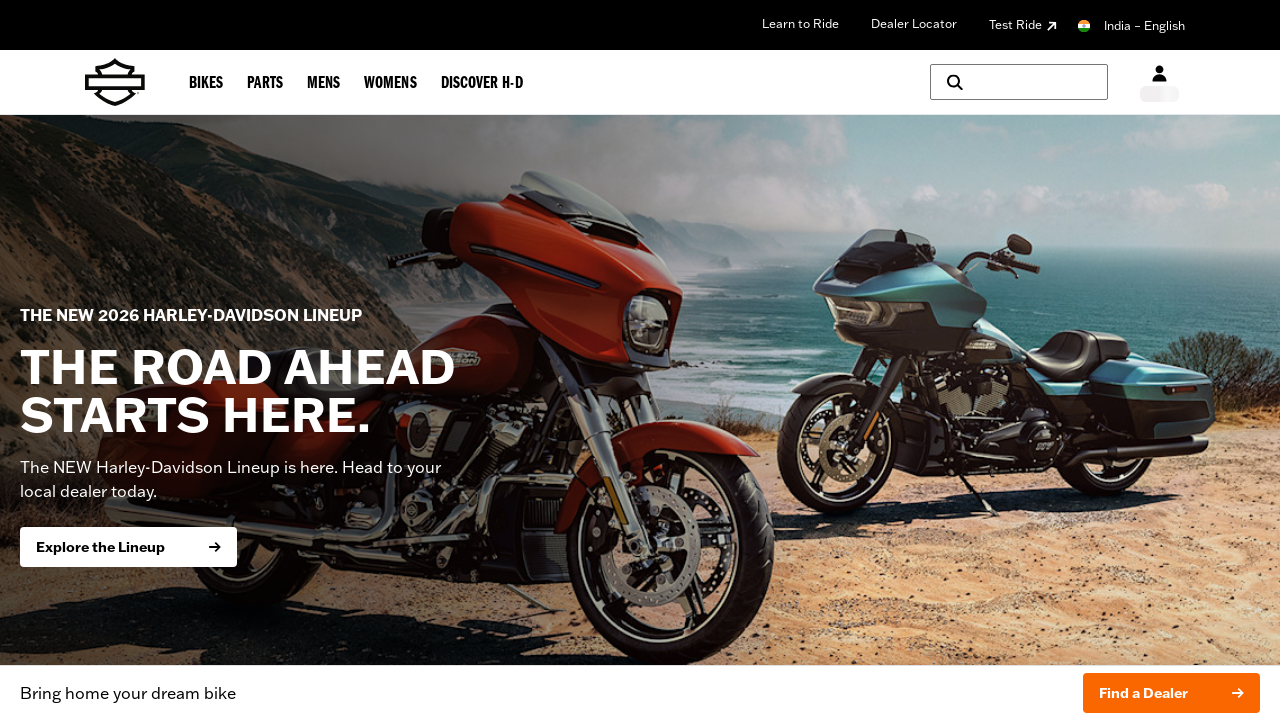

Waited for Harley-Davidson India homepage to load (domcontentloaded state)
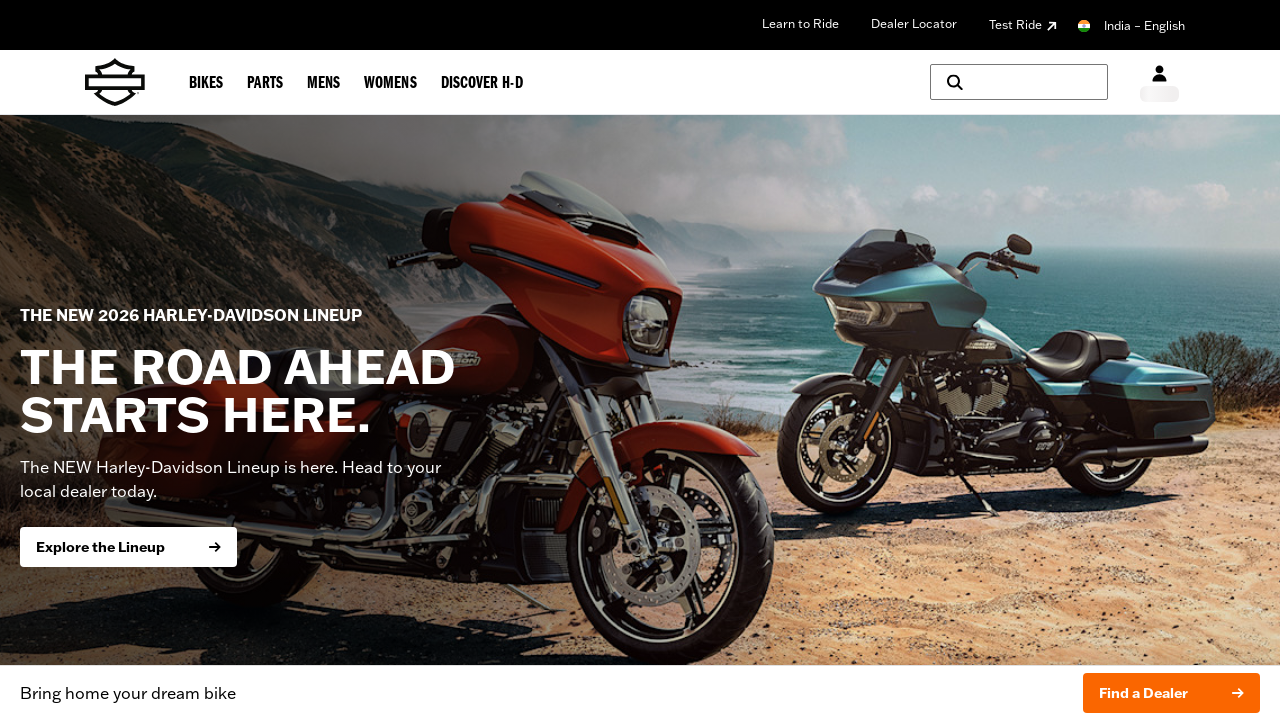

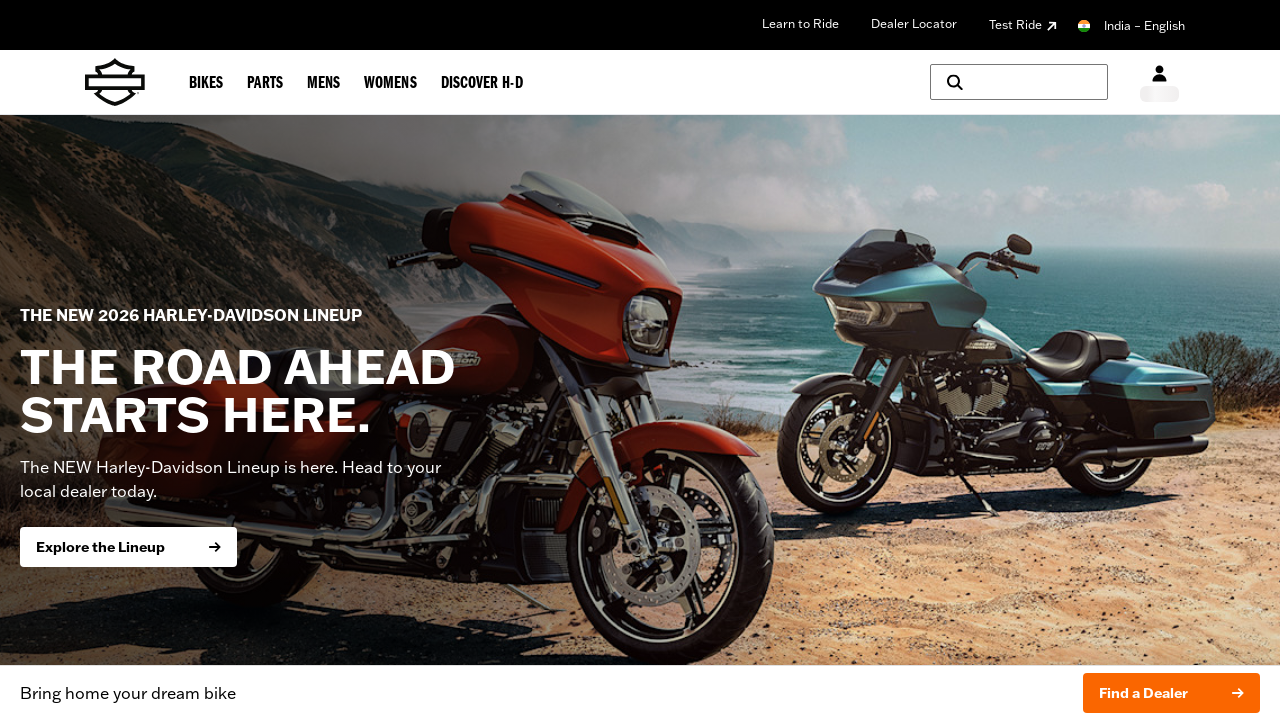